Automates filling and submitting a form with personal information including name, gender, date of birth, address, email, password, company, and comment fields

Starting URL: https://katalon-test.s3.amazonaws.com/demo-aut/dist/html/form.html

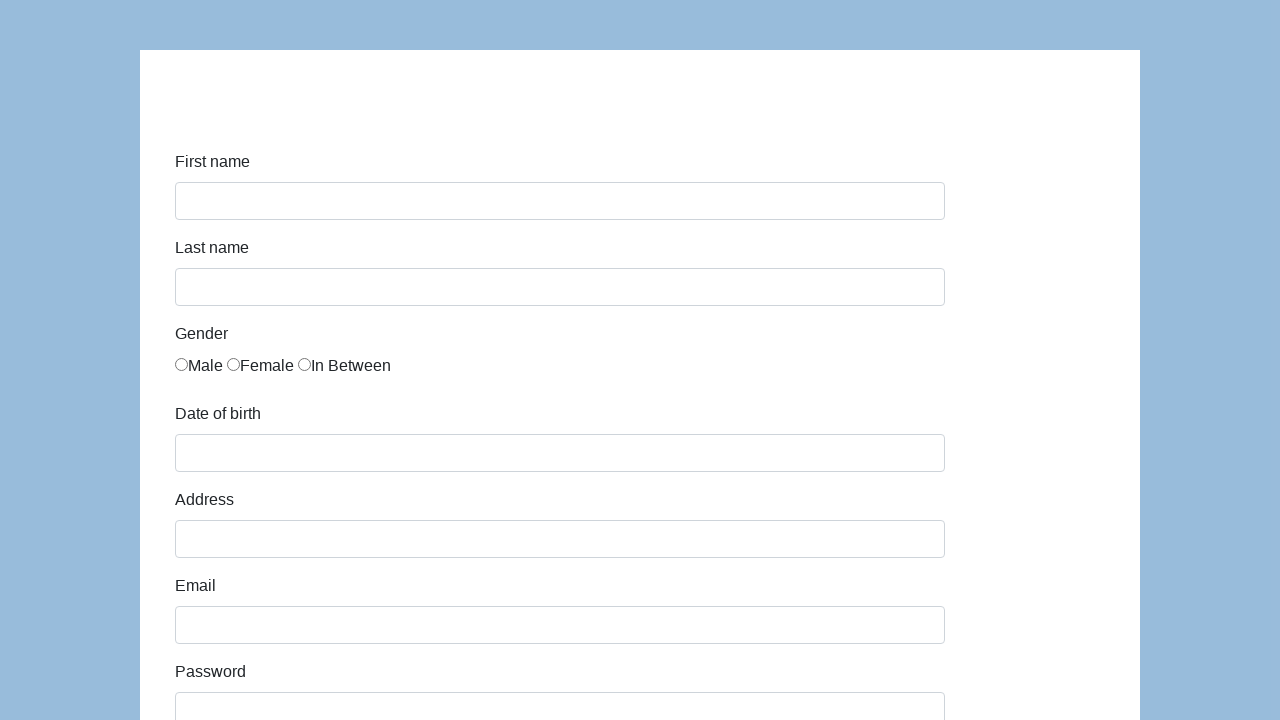

Filled first name field with 'Karol' on #first-name
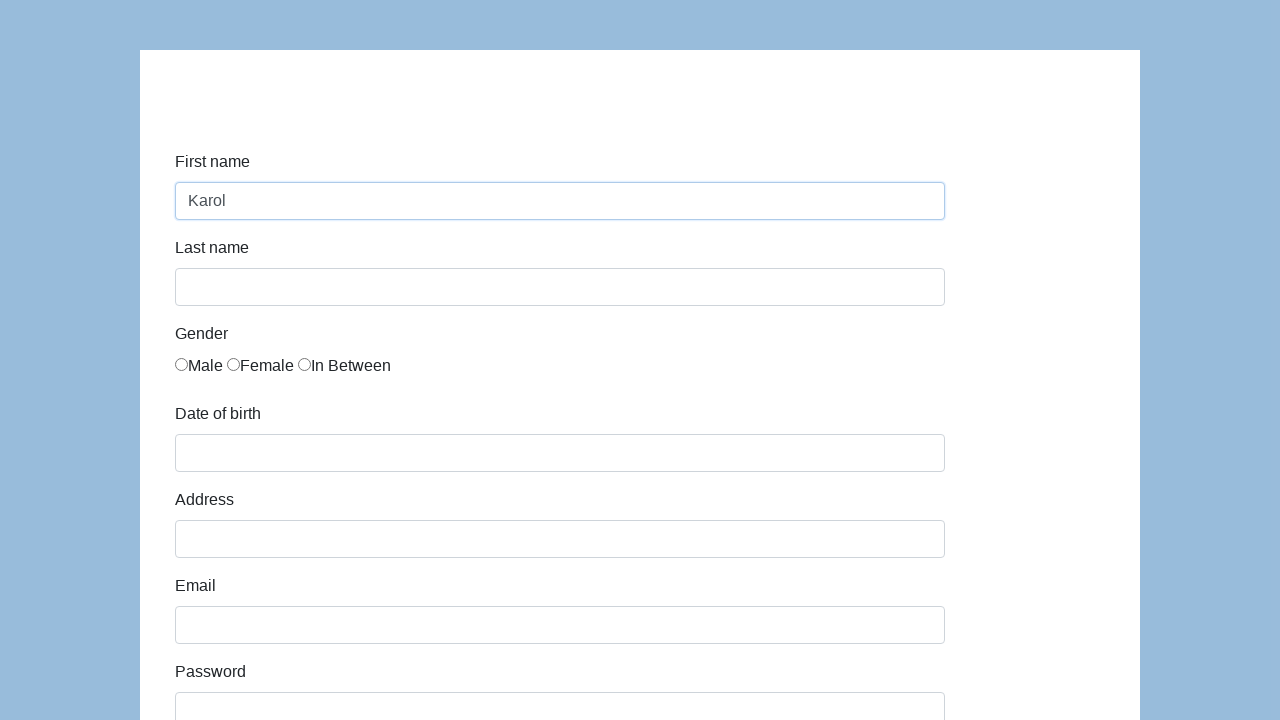

Filled last name field with 'Kowalski' on #last-name
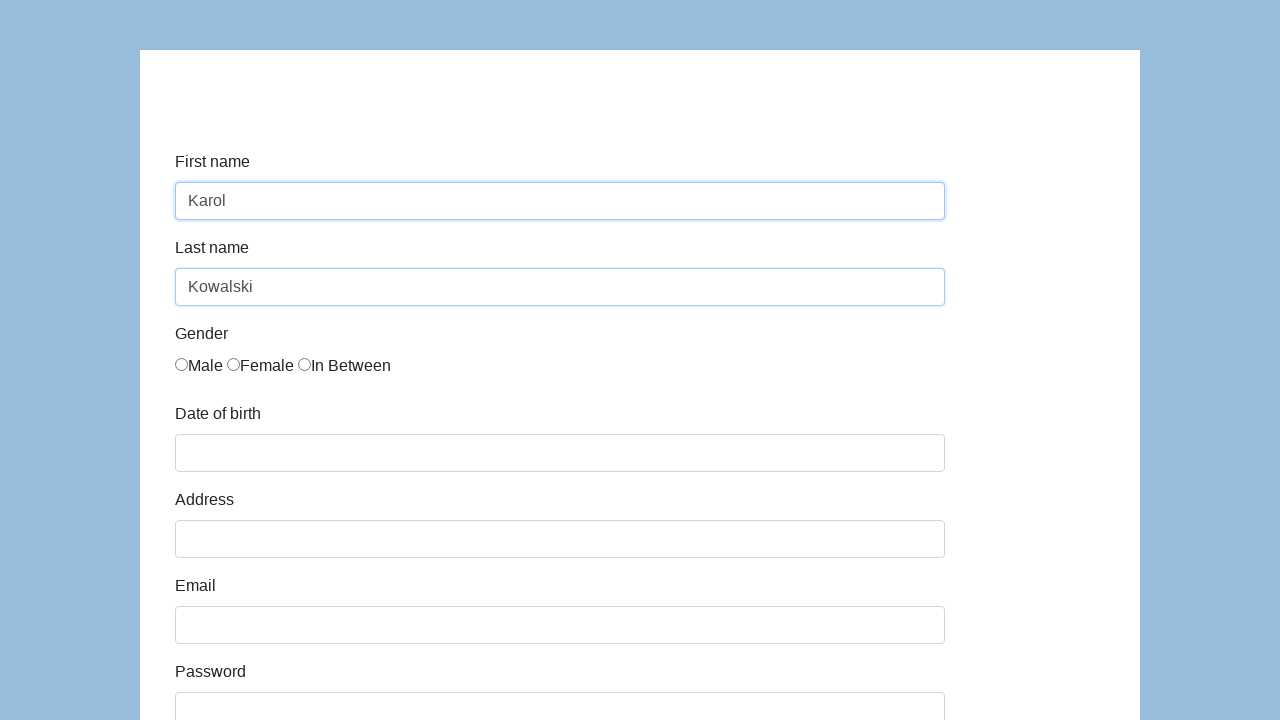

Selected Male gender radio button at (199, 366) on .radio-inline
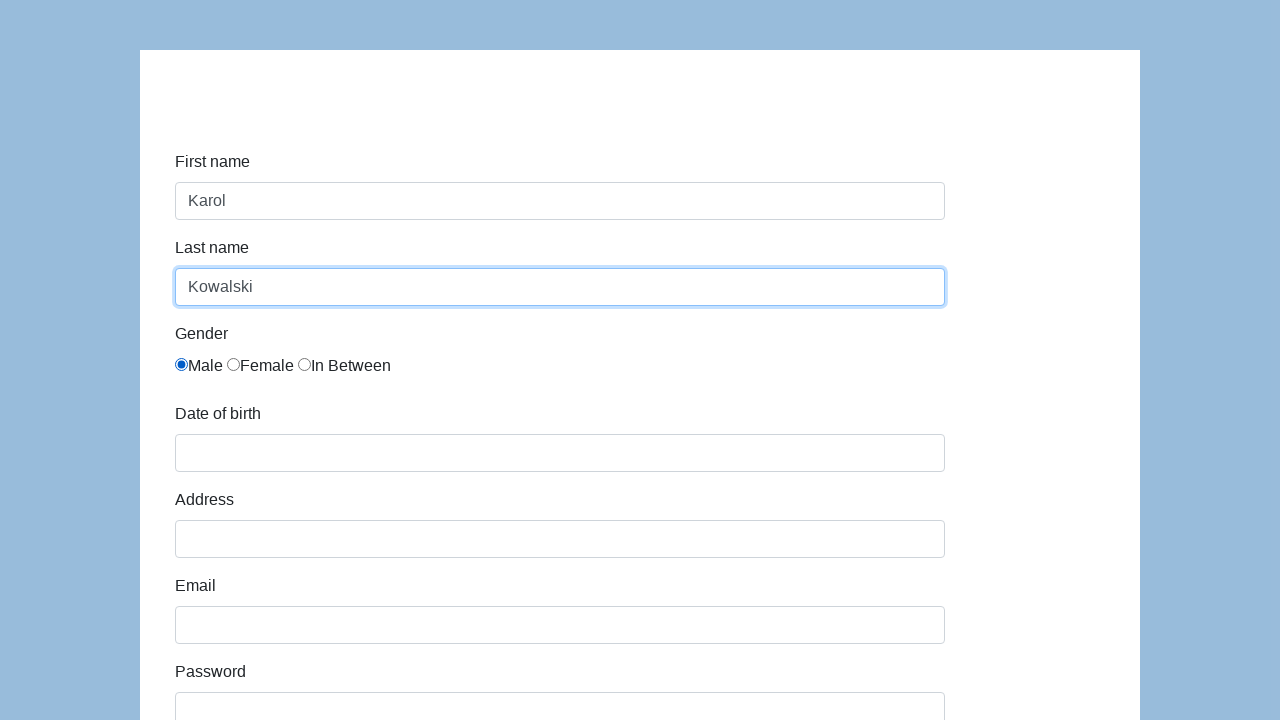

Filled date of birth field with '05/22/2010' on #dob
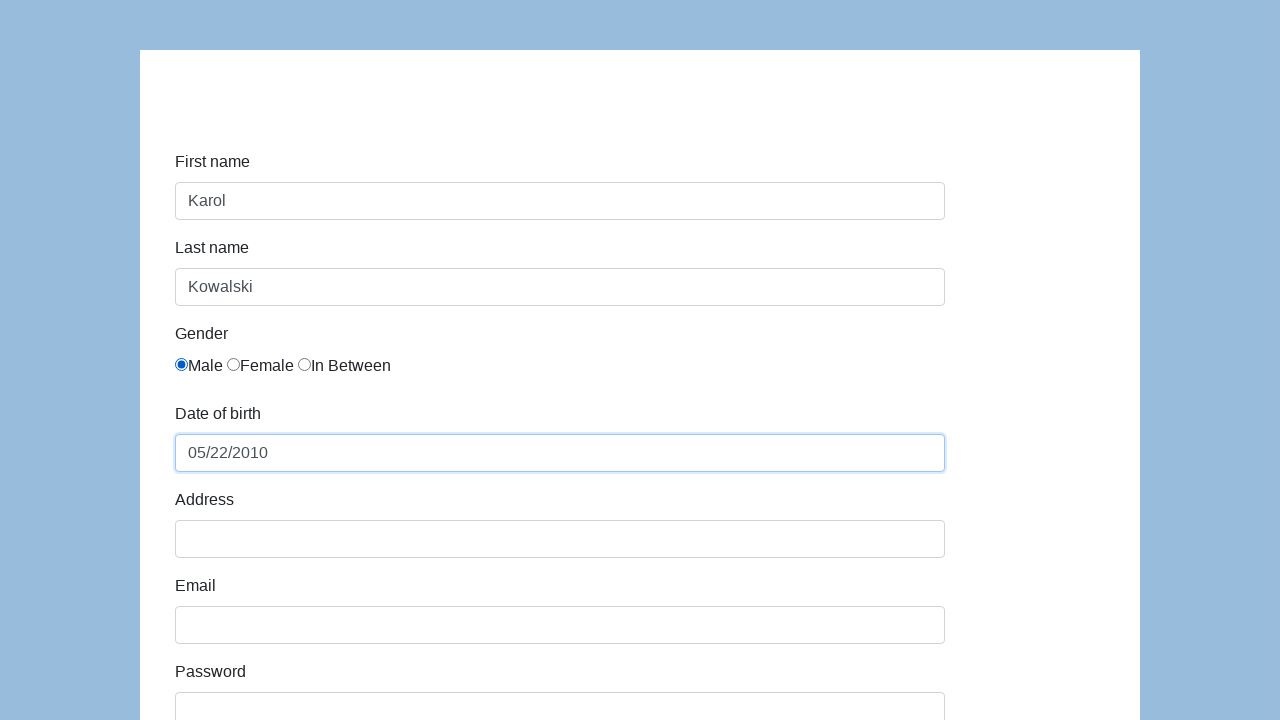

Filled address field with 'Prosta 51' on #address
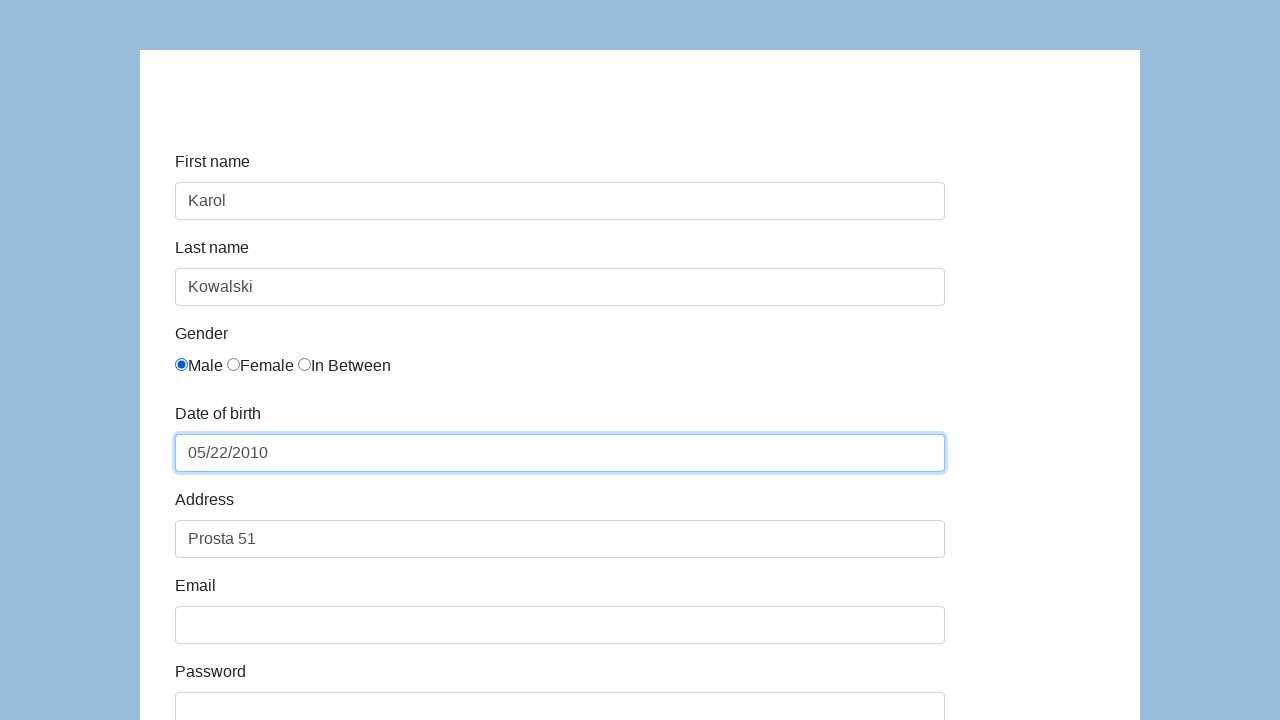

Filled email field with 'karol.kowalski@mailinator.com' on input[name='email']
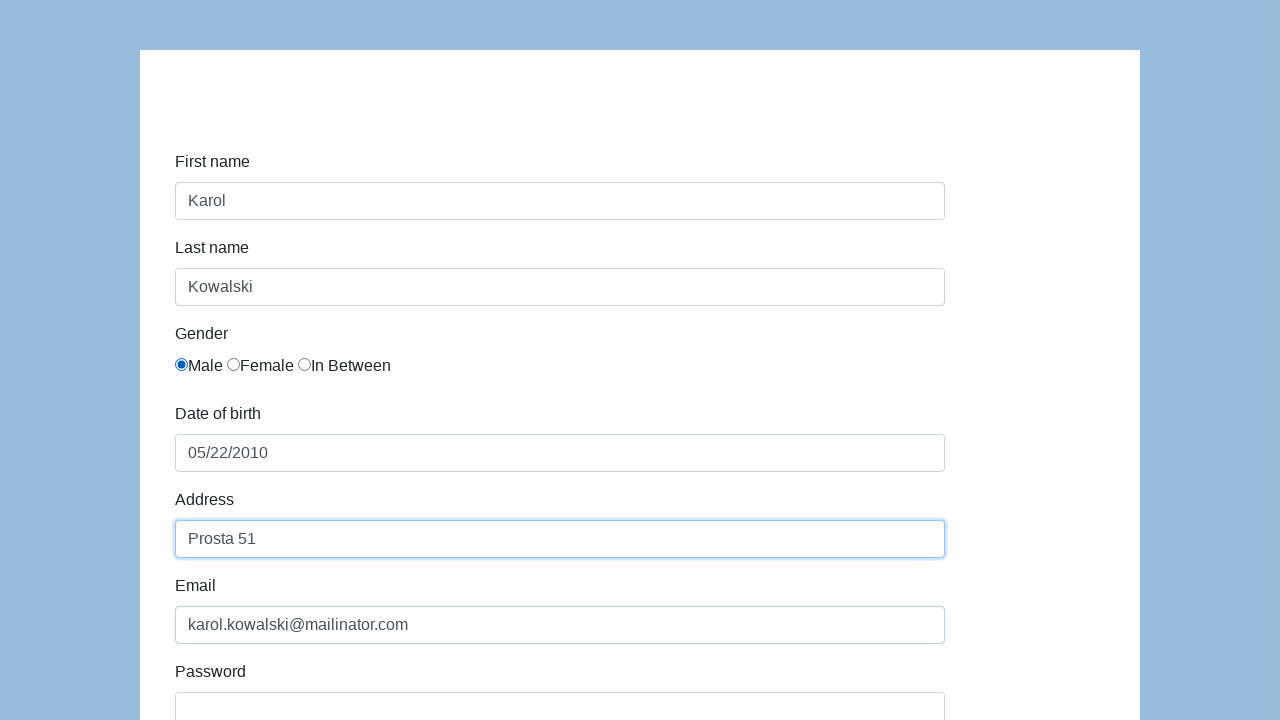

Filled password field with 'Pass123' on input[name='password']
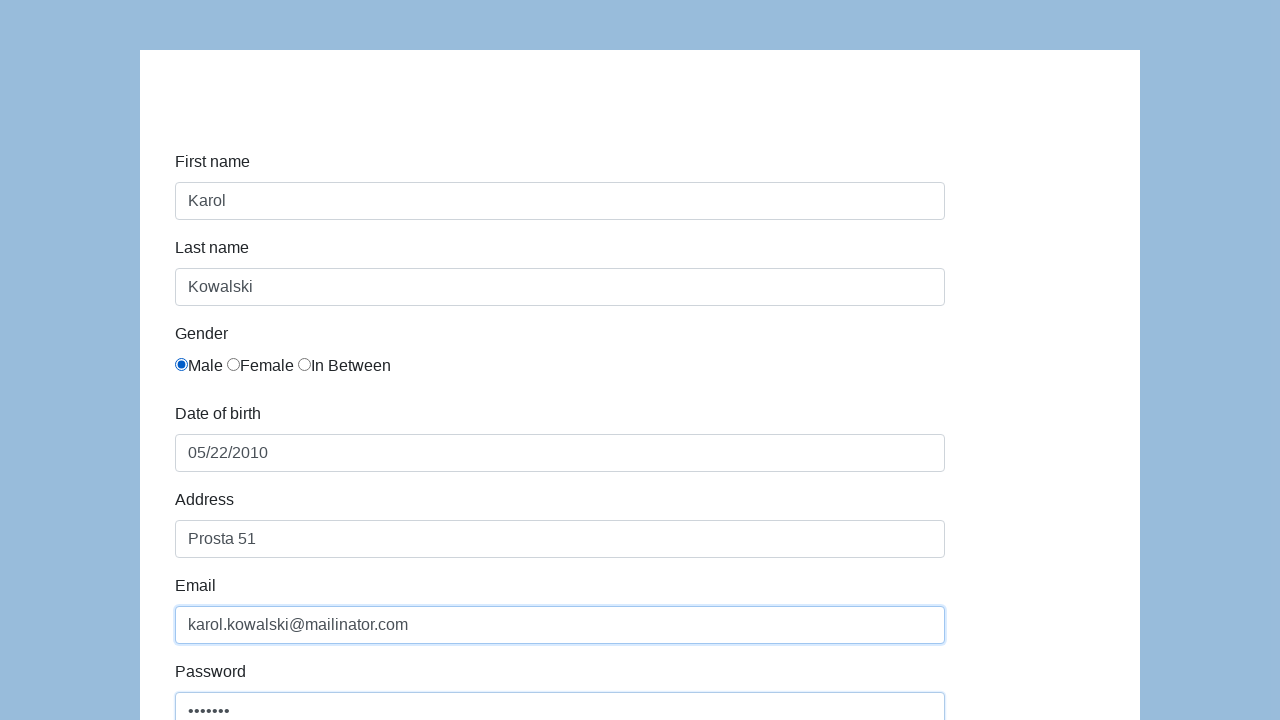

Filled company field with 'Coders Lab' on input[name='company']
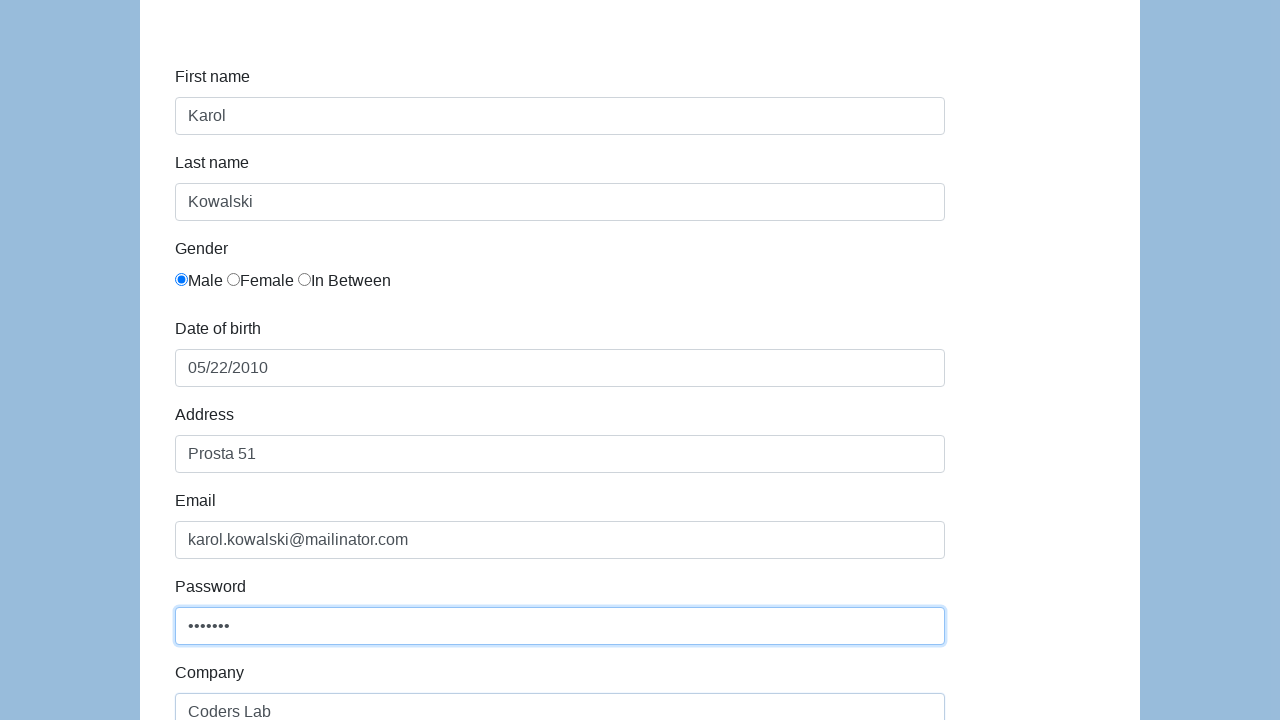

Filled comment field with 'To jest mój pierwszy automat testowy' on textarea[name='comment']
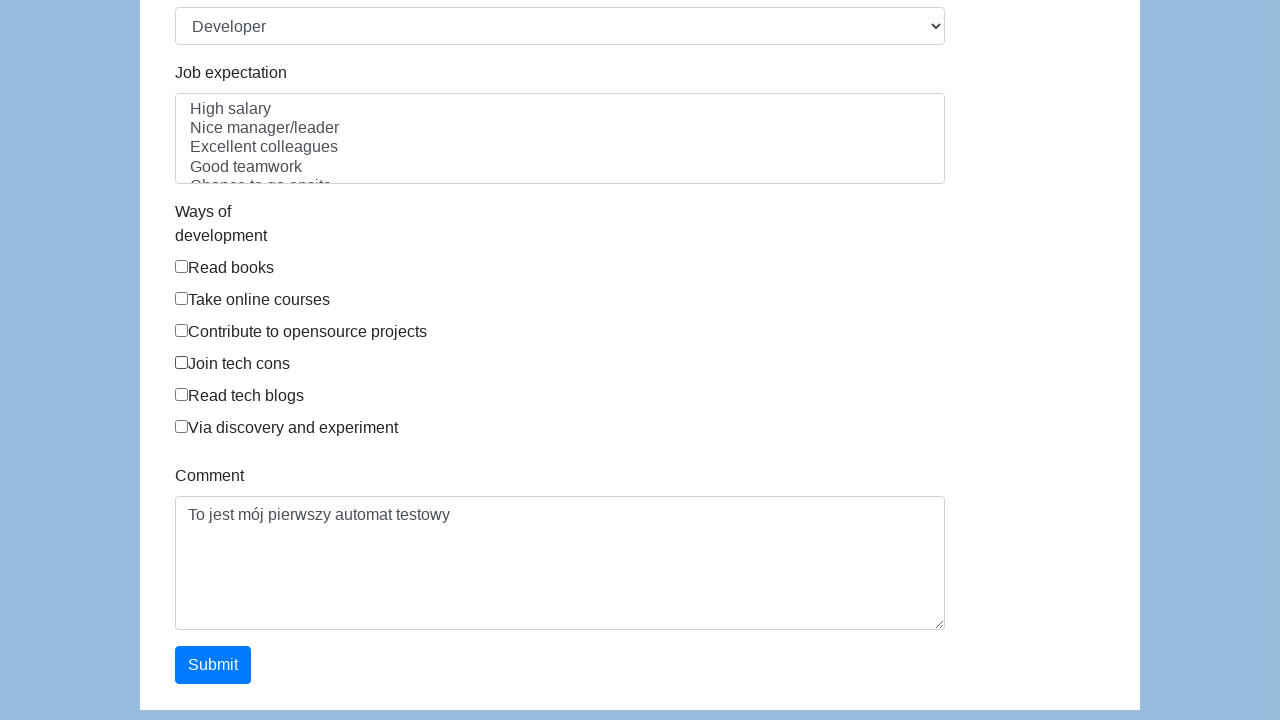

Clicked submit button to submit the form at (213, 665) on #submit
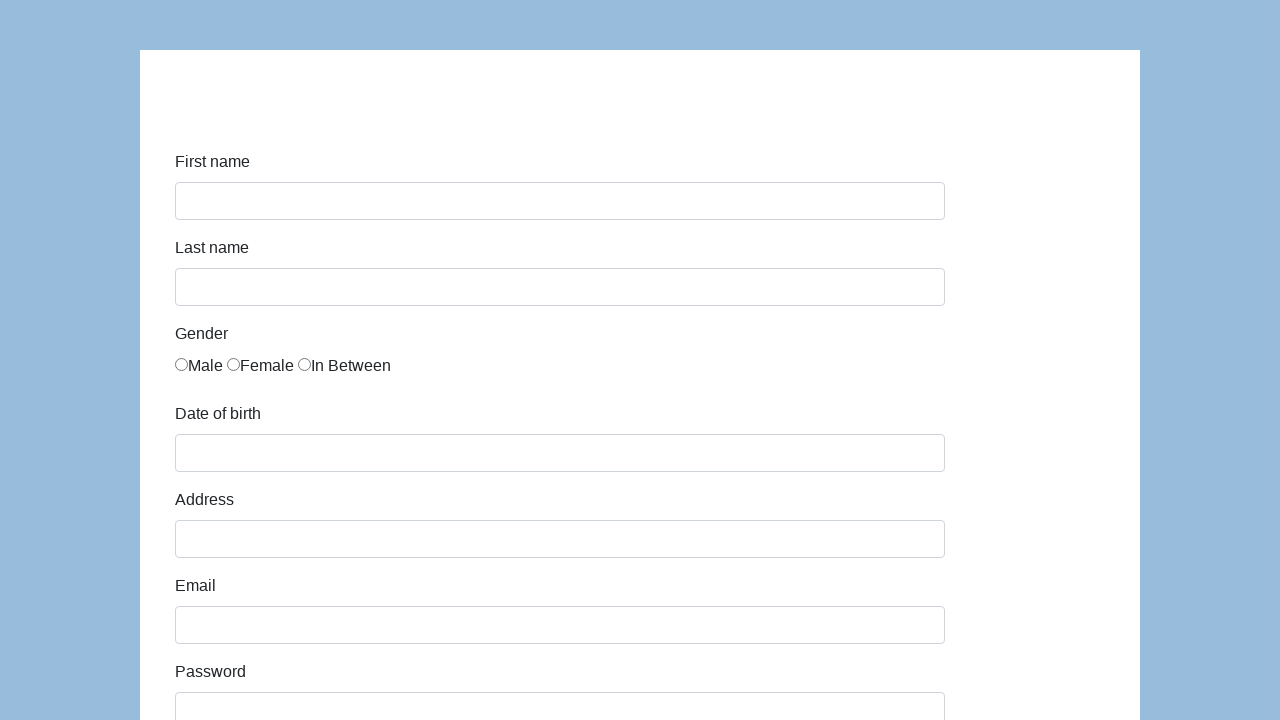

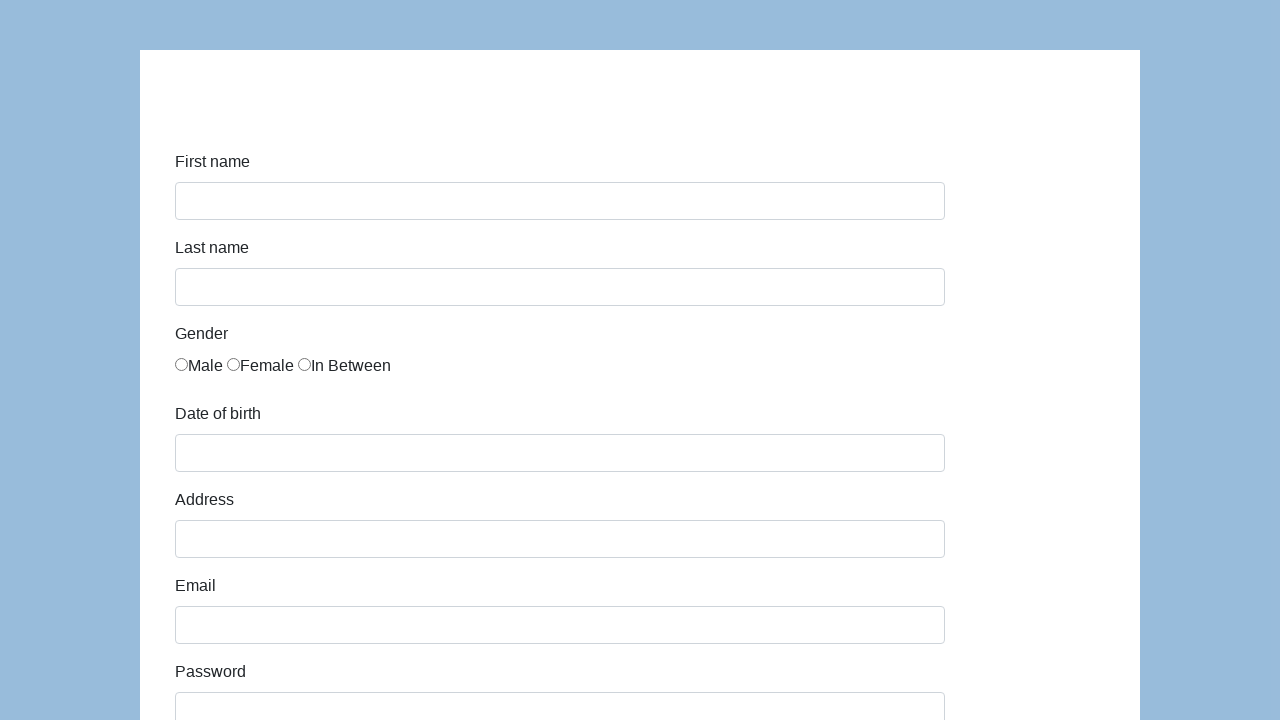